Tests the Python.org search functionality by entering "pycon" in the search field and submitting with Enter key, then verifies results are found

Starting URL: http://www.python.org

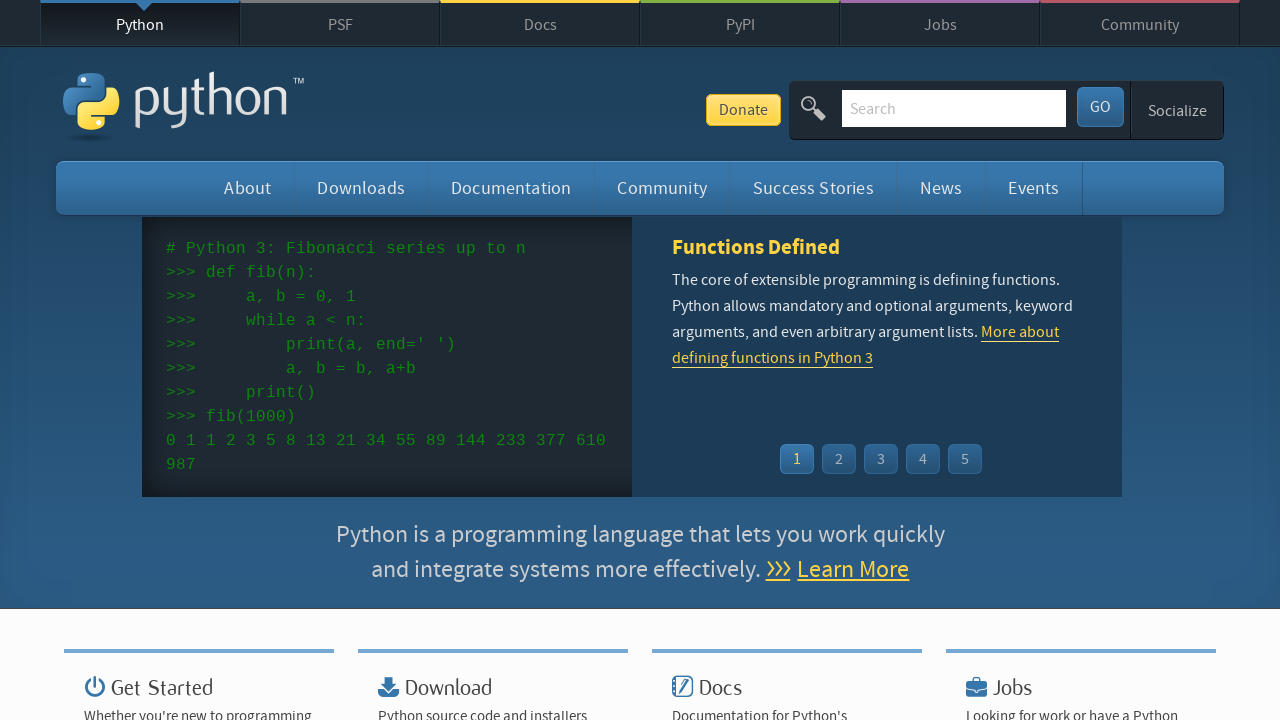

Search input field loaded on Python.org
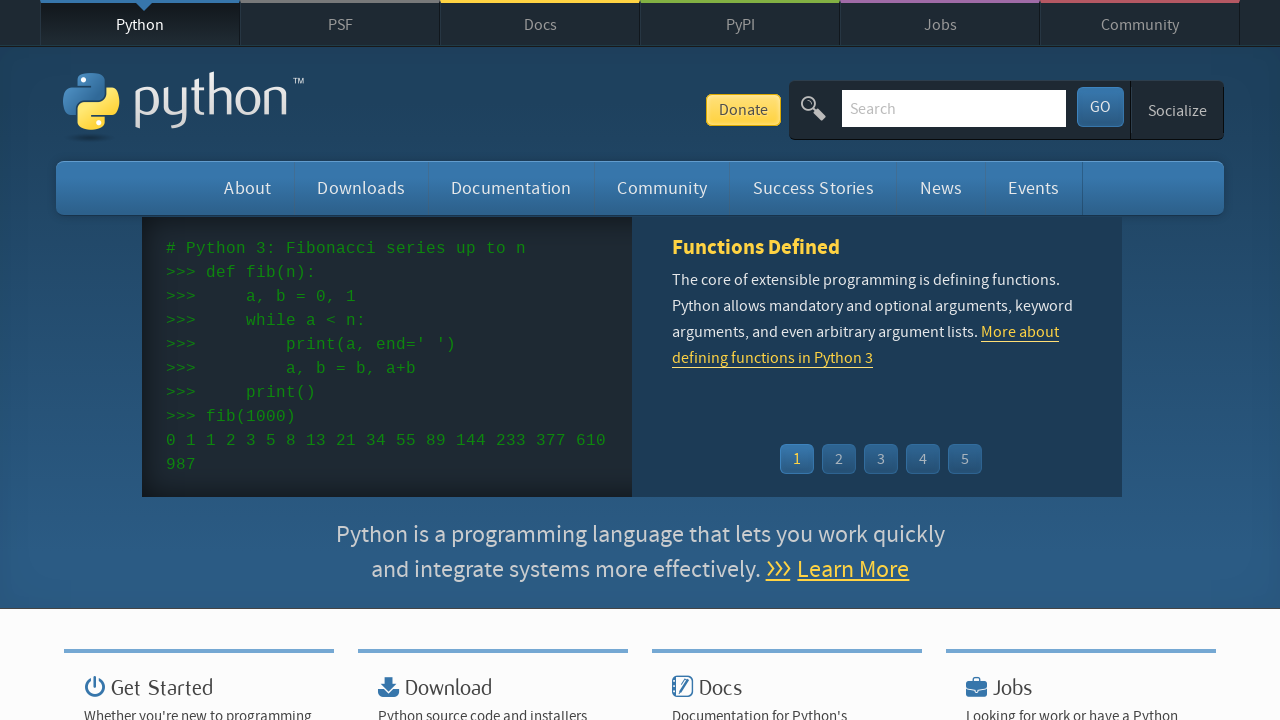

Entered 'pycon' in search field on input[name='q']
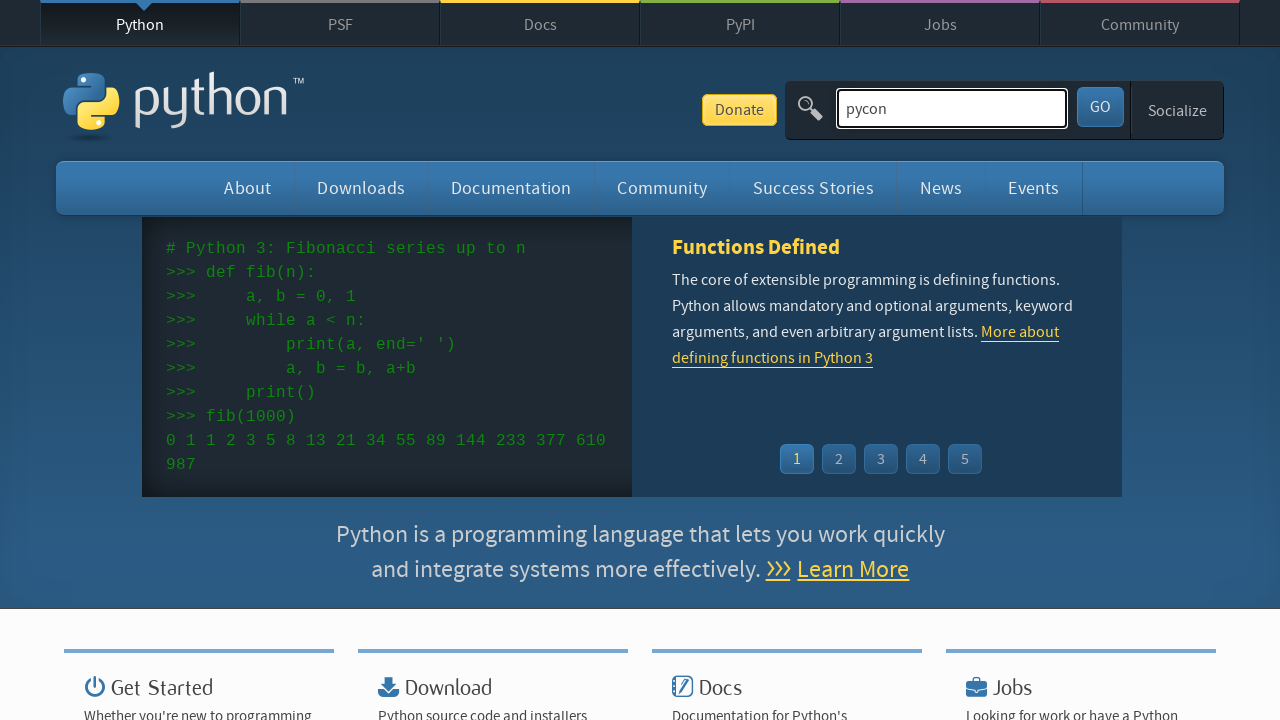

Submitted search with Enter key on input[name='q']
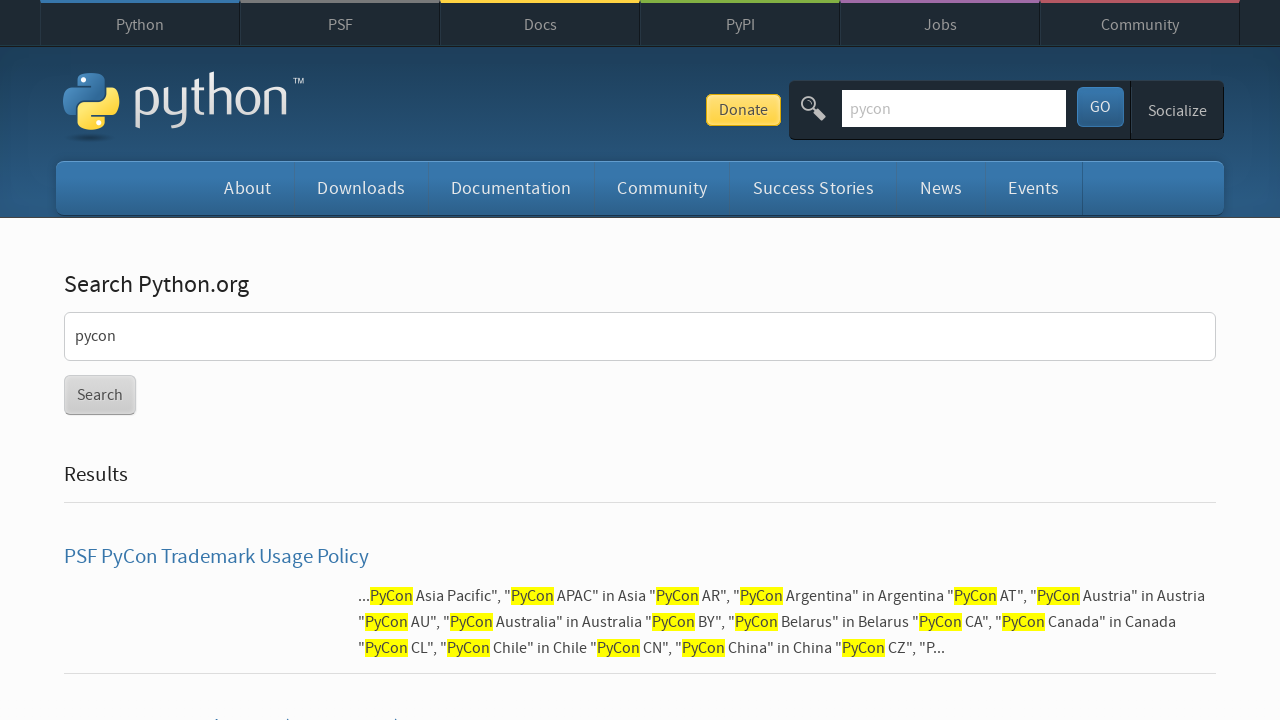

Search results page loaded with network idle
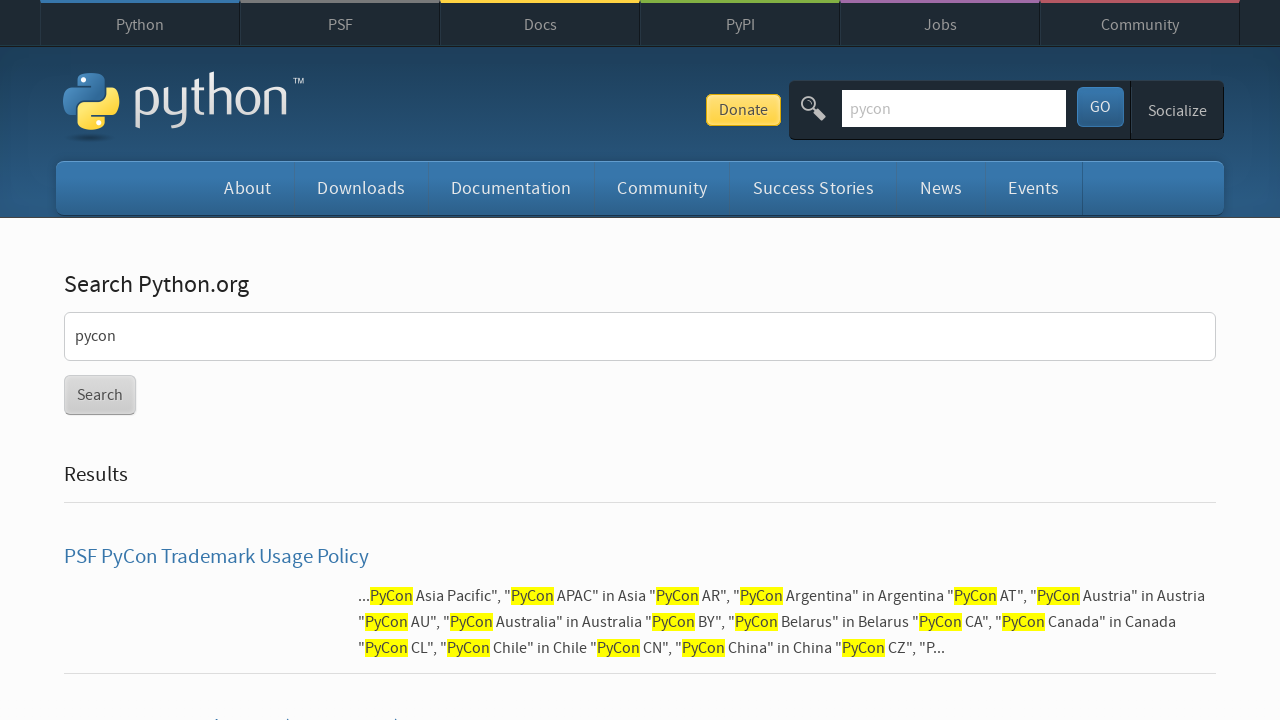

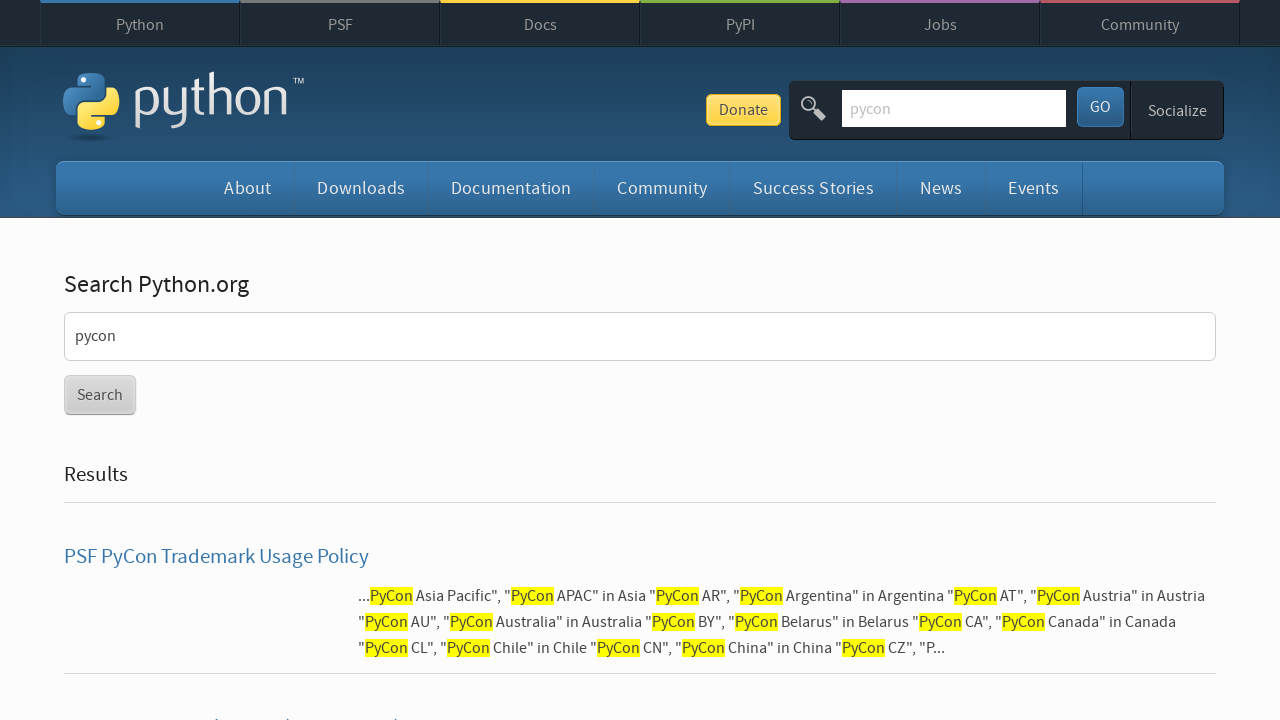